Tests checkbox functionality by verifying initial state, clicking checkbox 2, and verifying state after page refresh

Starting URL: https://bonigarcia.dev/selenium-webdriver-java/web-form.html

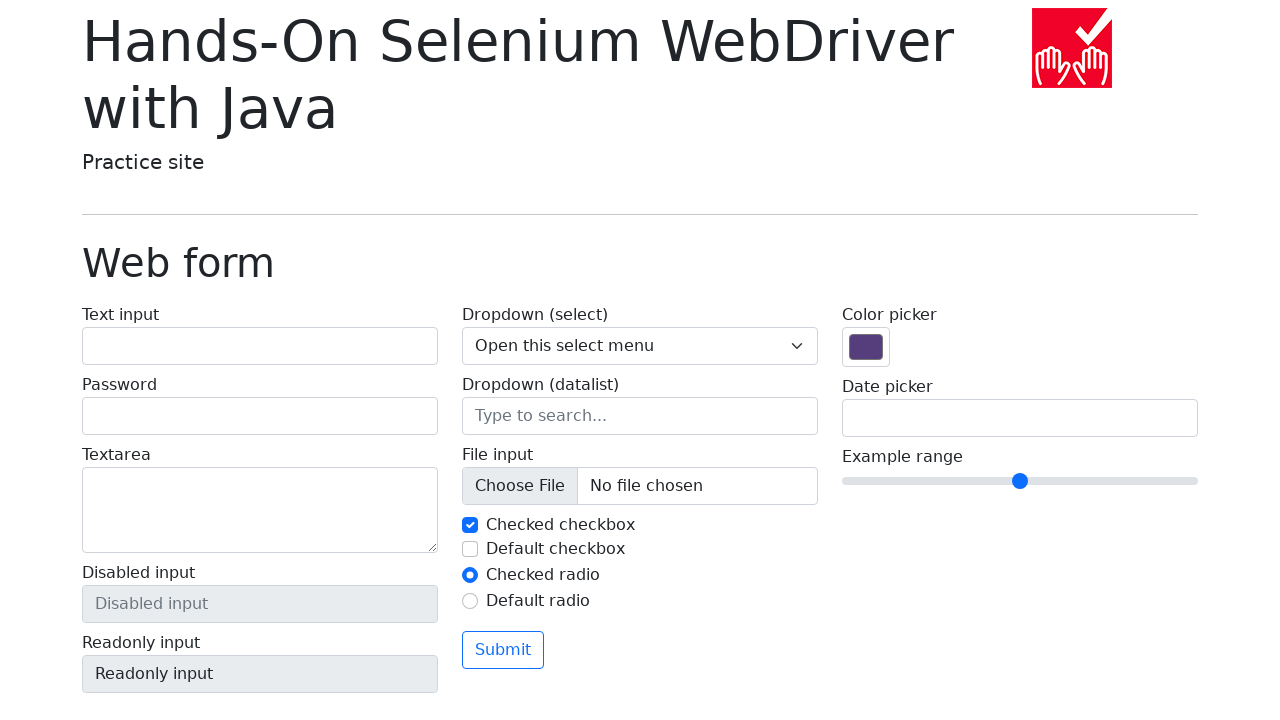

Verified checkbox 1 is initially selected
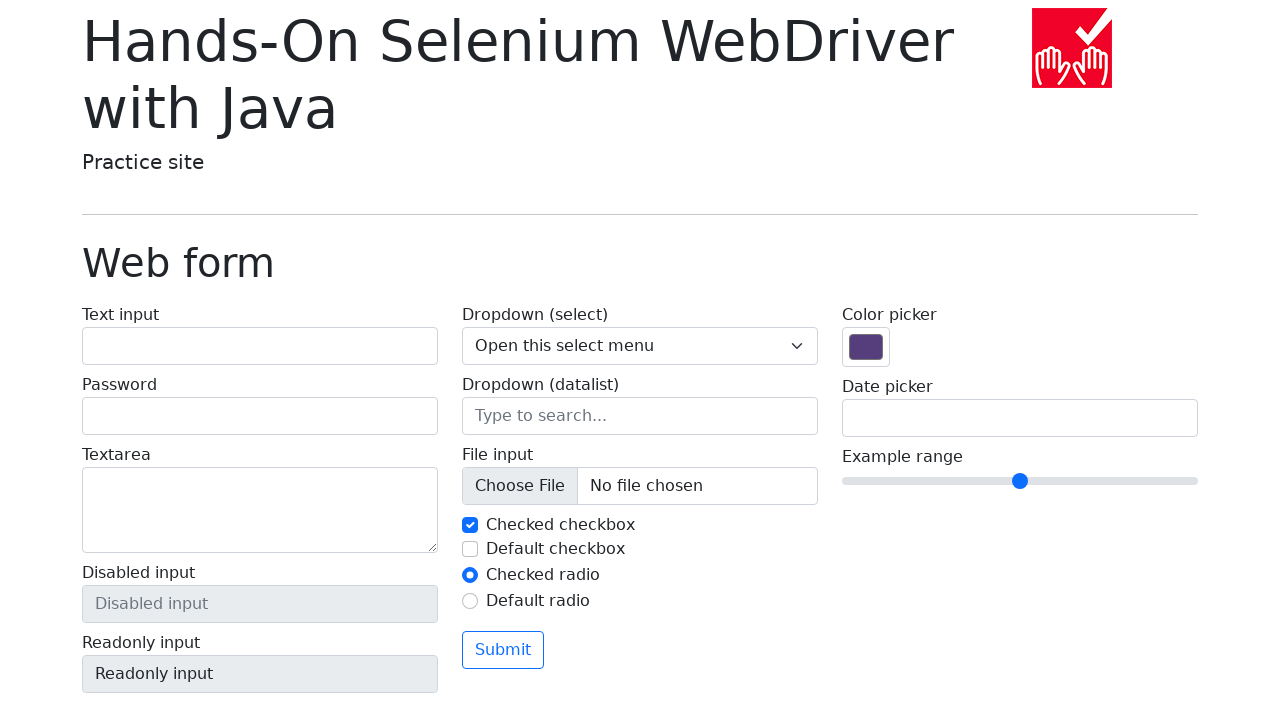

Clicked checkbox 2 at (470, 549) on input#my-check-2
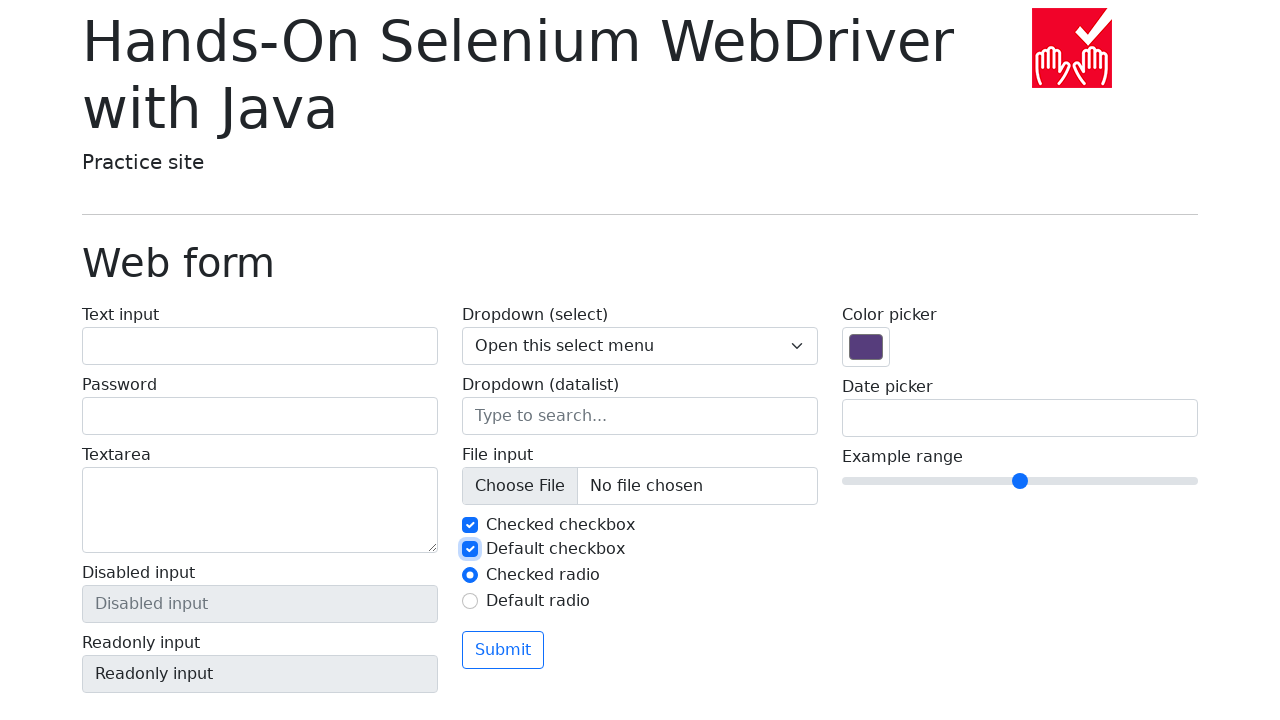

Verified checkbox 1 is still selected after clicking checkbox 2
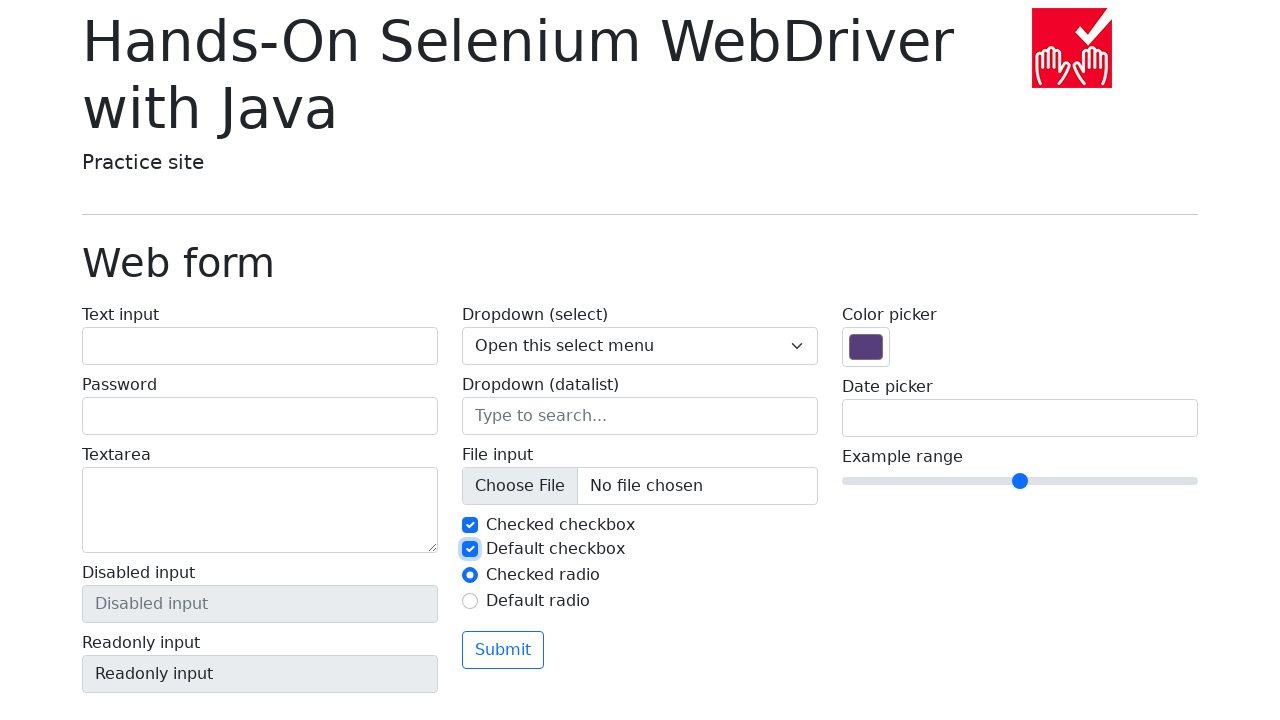

Verified checkbox 2 is now selected
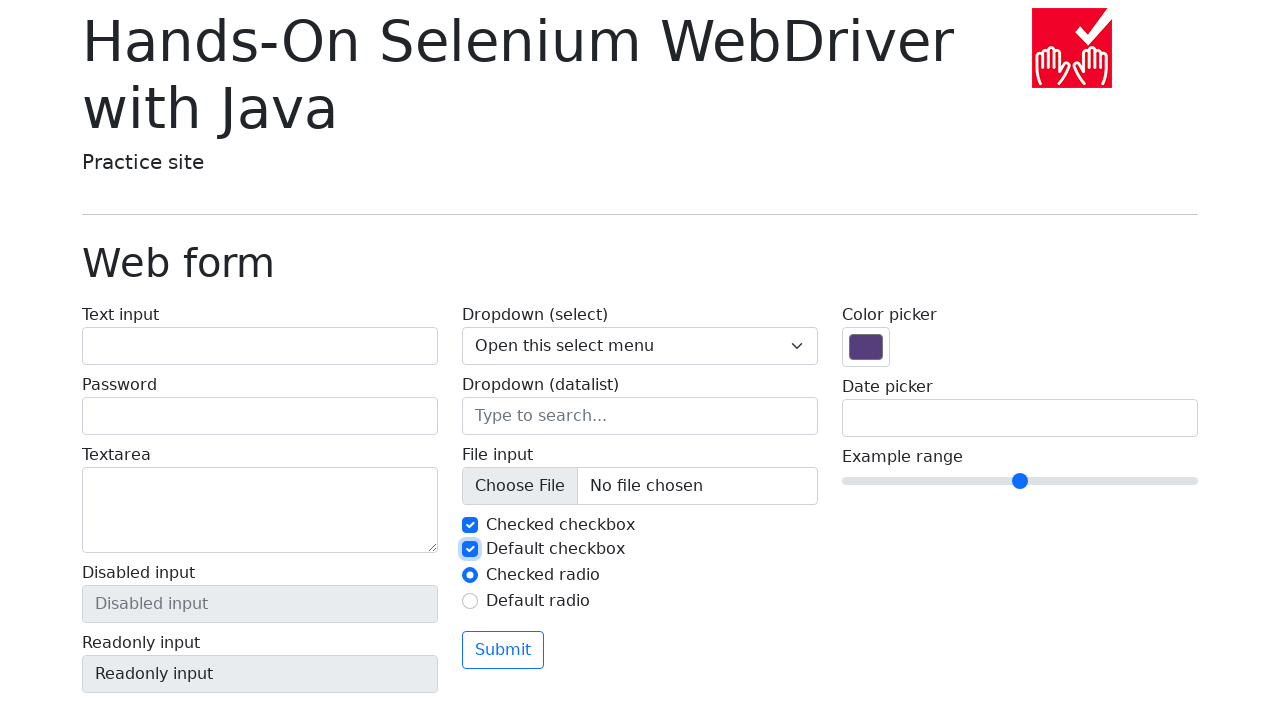

Refreshed the page
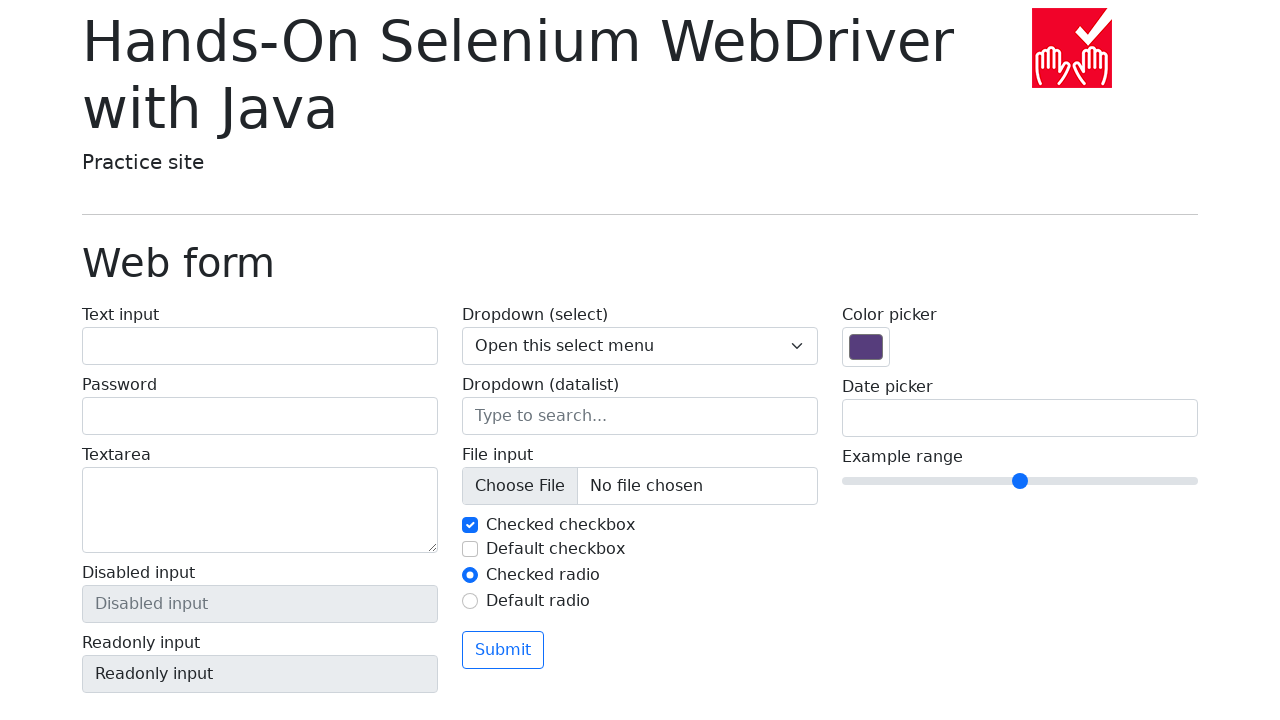

Verified checkbox 1 is still selected after page refresh
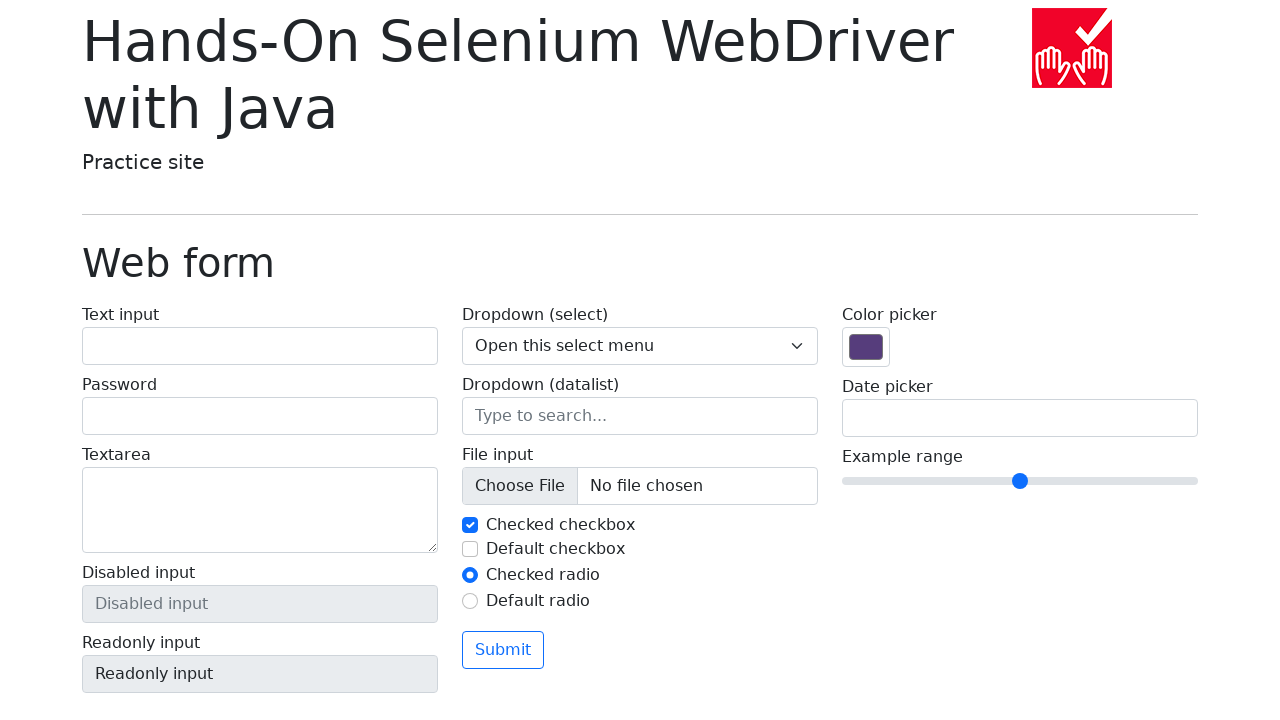

Verified checkbox 2 is deselected after page refresh
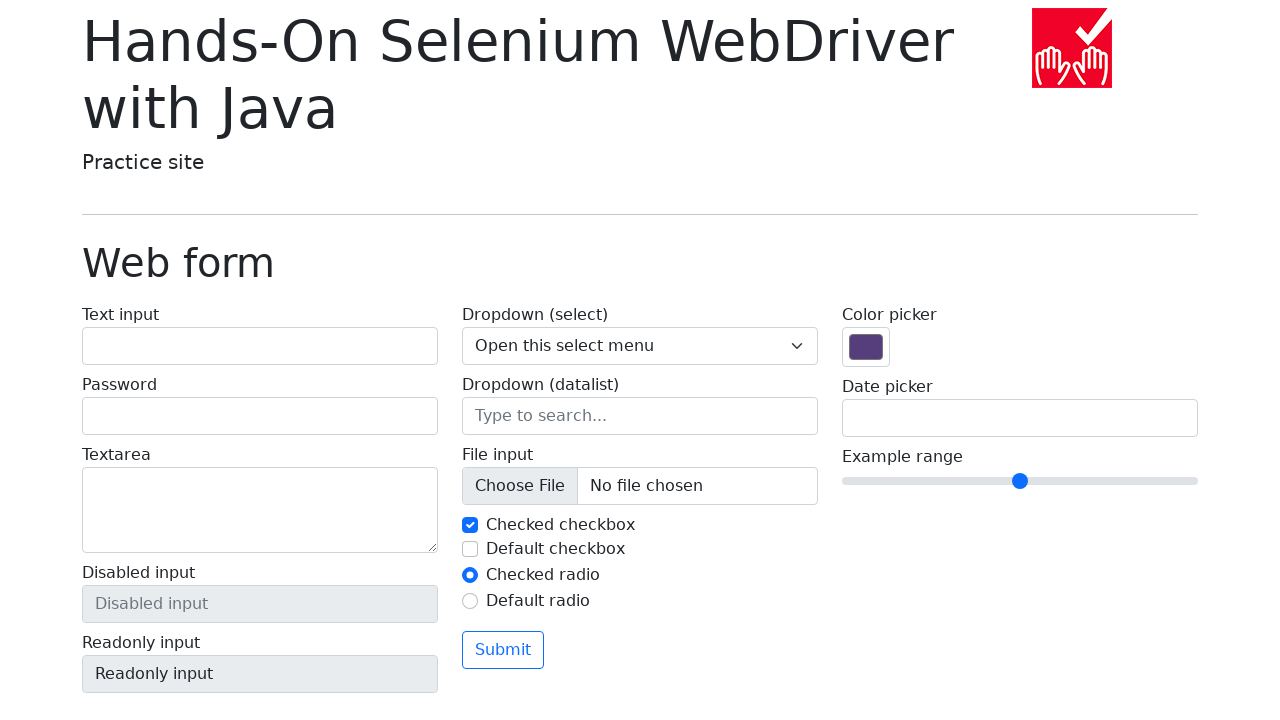

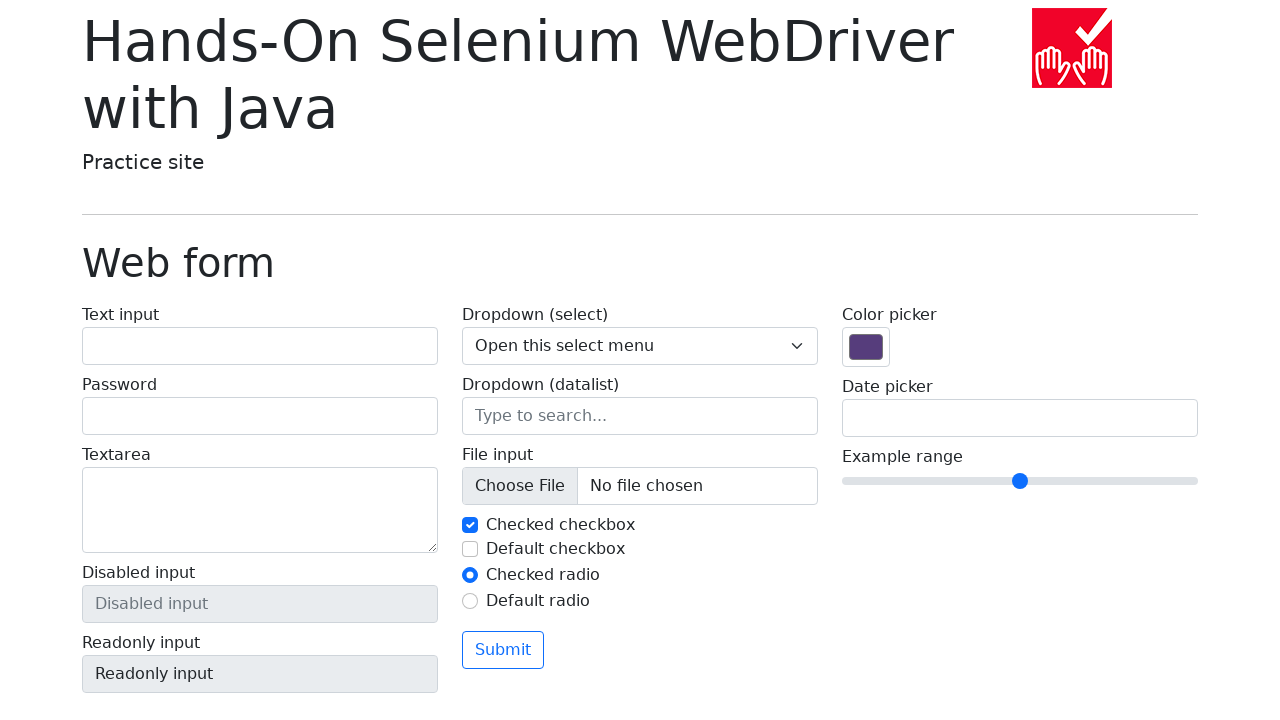